Navigates to an automation practice page and verifies it loads successfully

Starting URL: https://rahulshettyacademy.com/AutomationPractice/

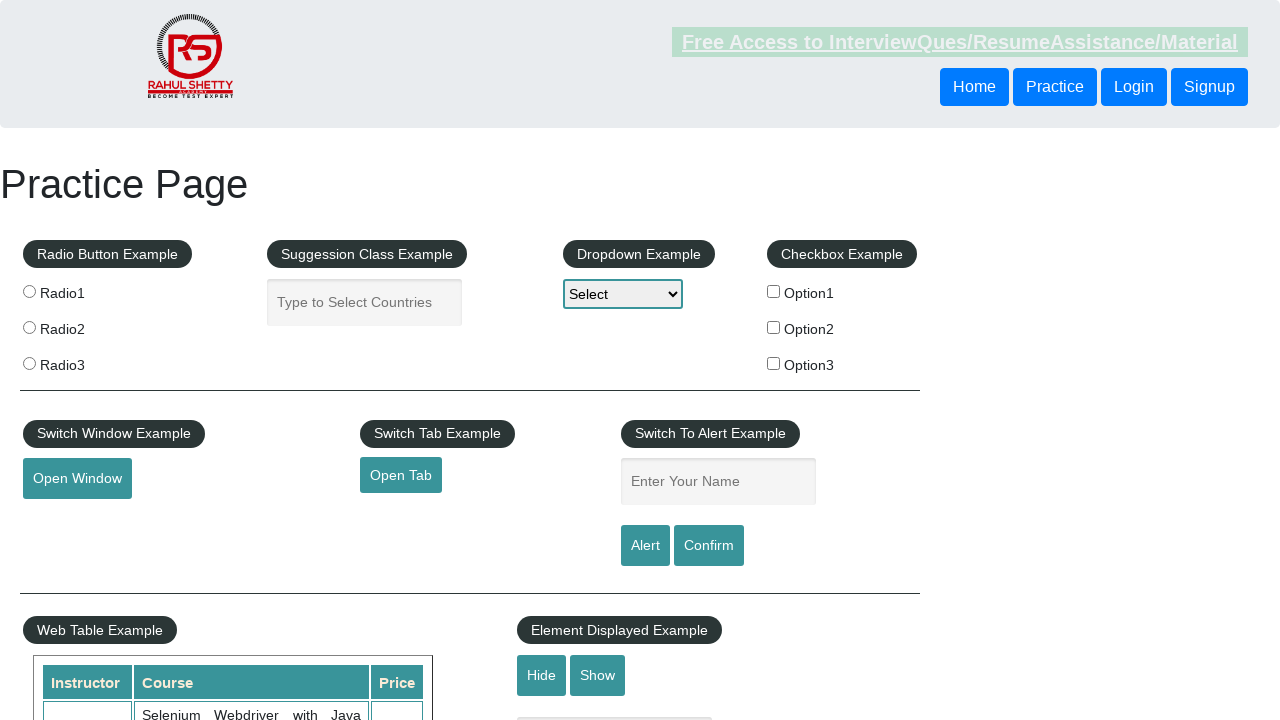

Waited for page to reach networkidle state - automation practice page fully loaded
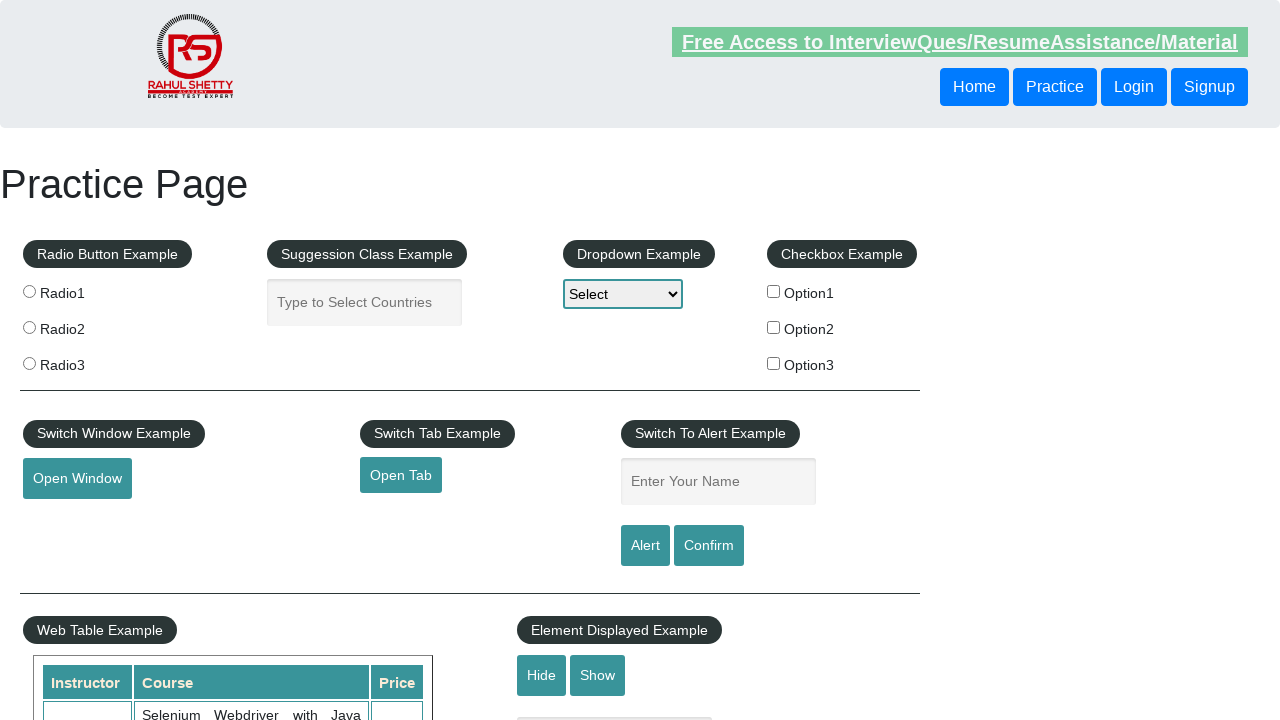

Verified page URL is https://rahulshettyacademy.com/AutomationPractice/
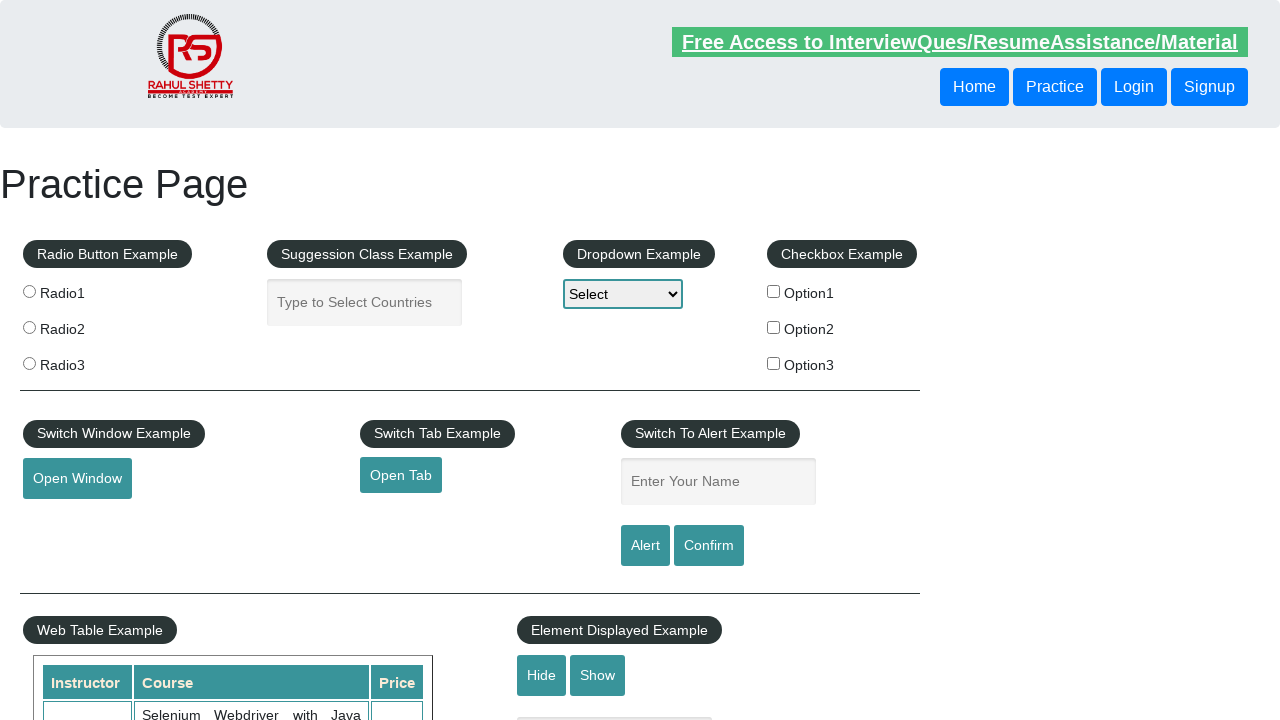

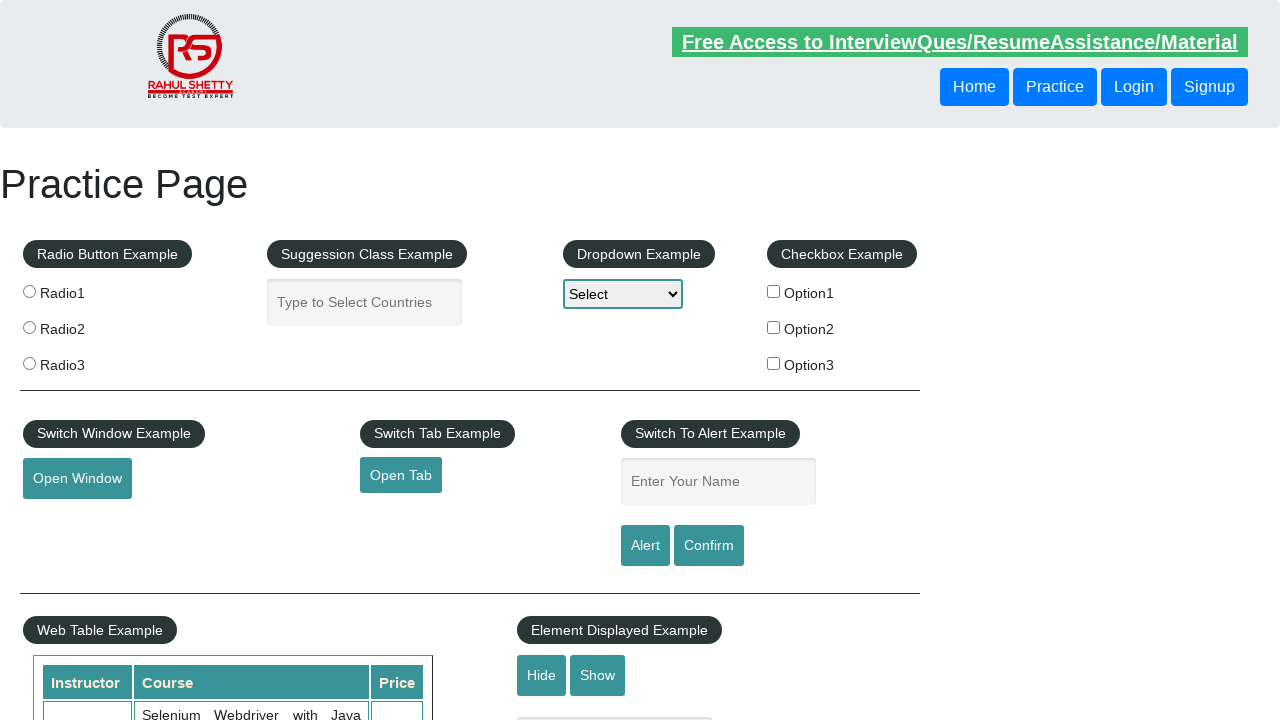